Tests handling of links that open in new tabs by removing target attribute and clicking, then navigating to a cross-origin page.

Starting URL: https://rahulshettyacademy.com/AutomationPractice/

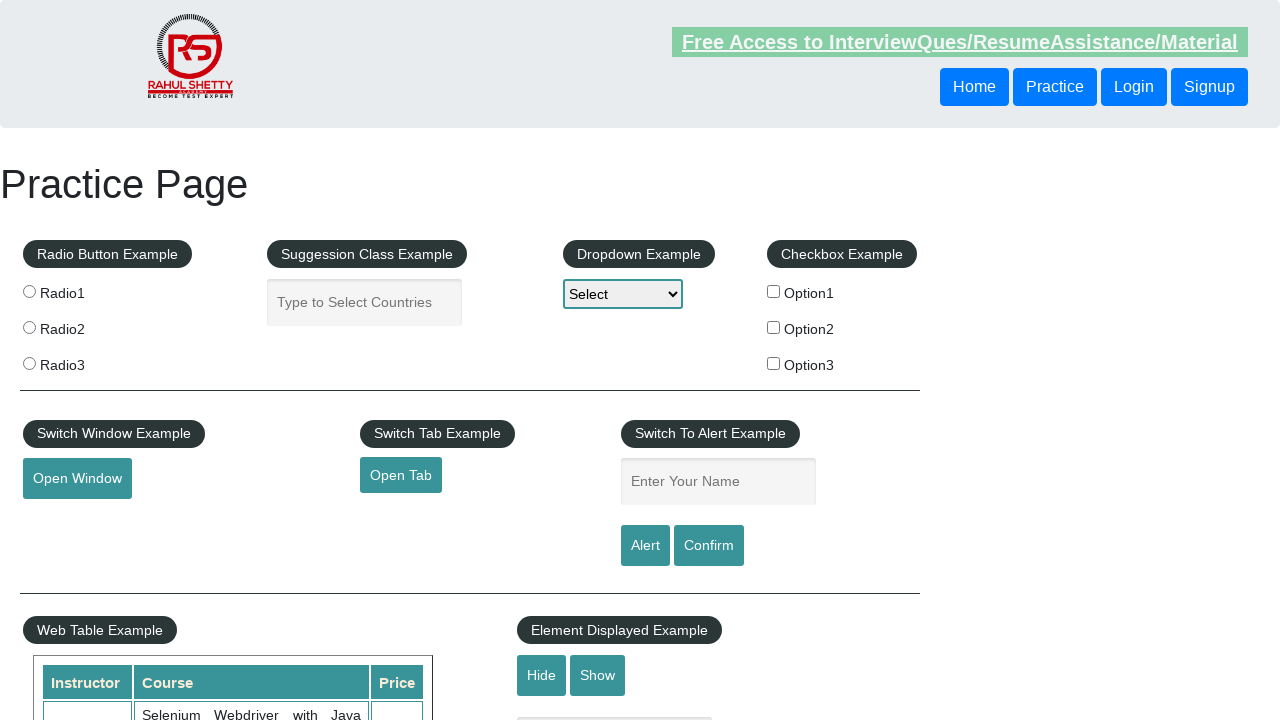

Retrieved href attribute from open tab link
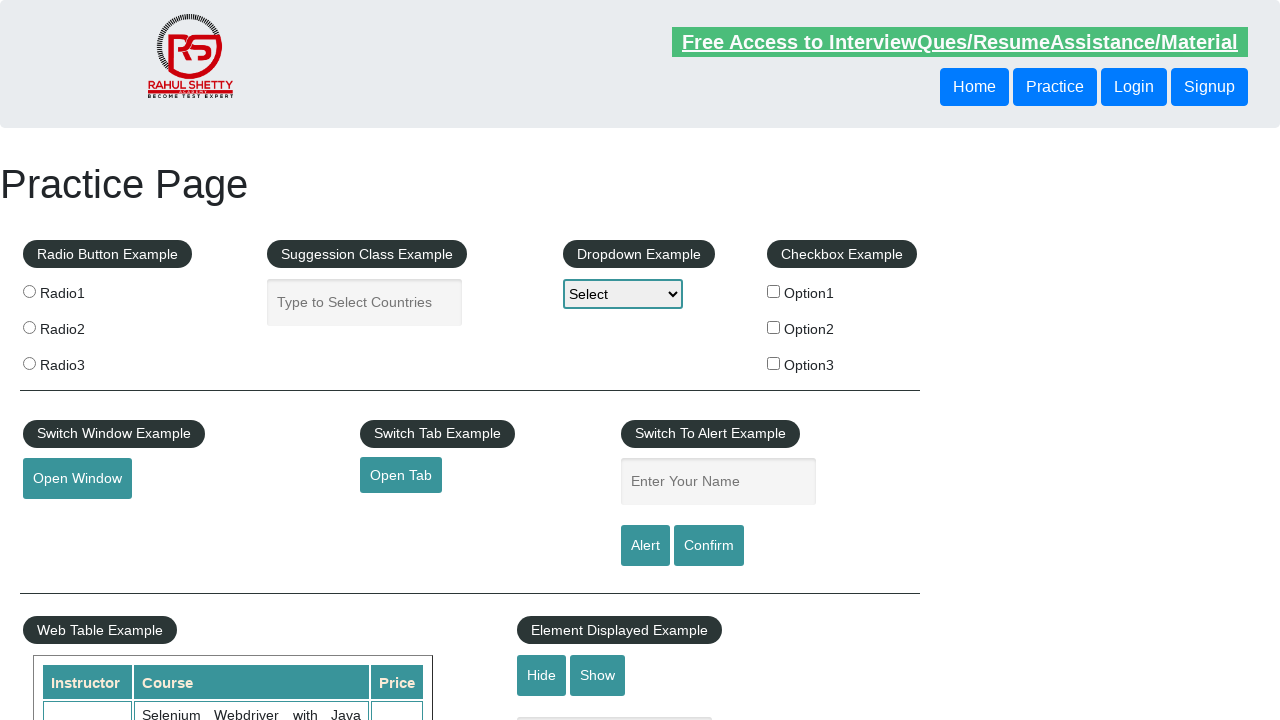

Navigated directly to cross-origin URL from open tab link
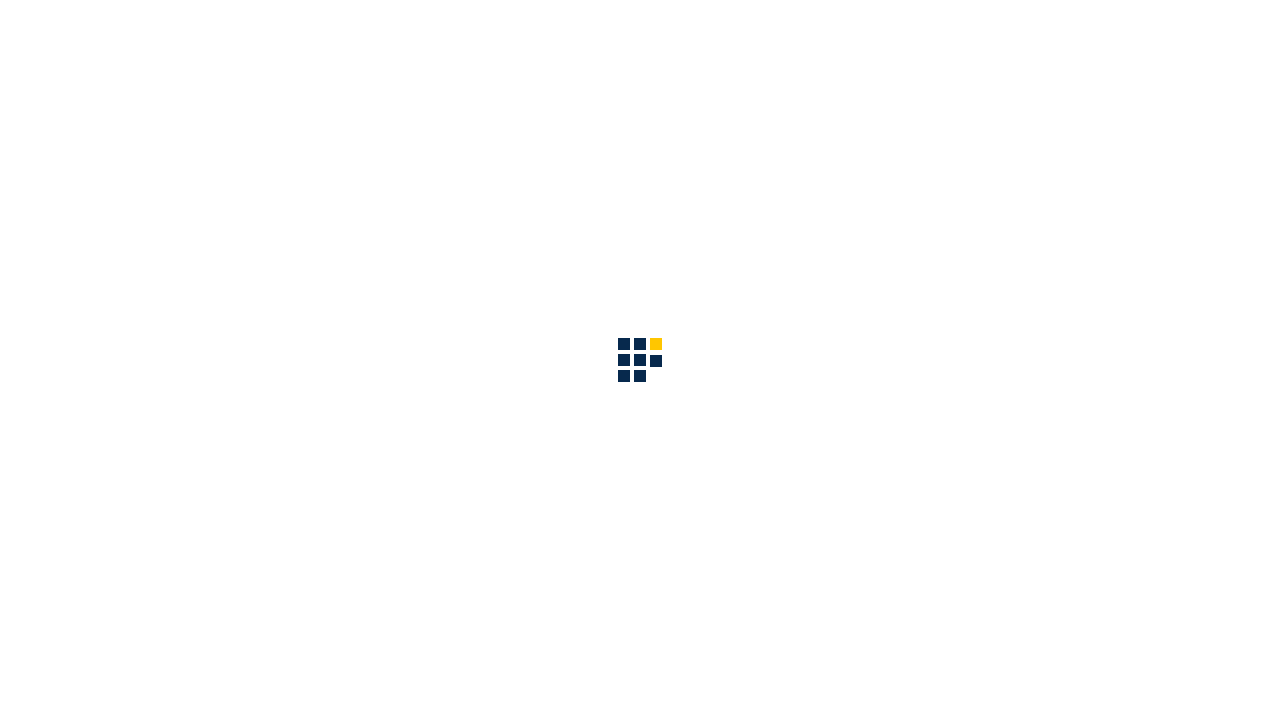

Waited for about link to be available in navigation bar
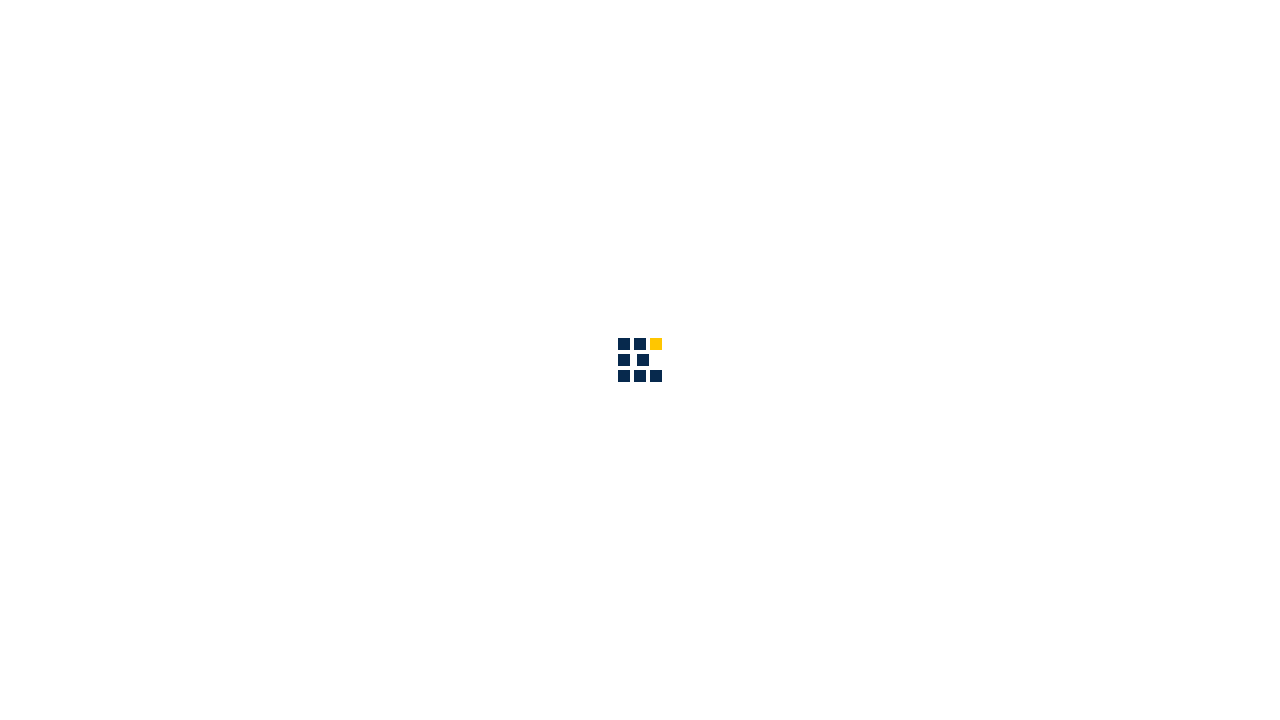

Clicked about link in navigation bar at (865, 36) on #navbarSupportedContent a[href*='about']
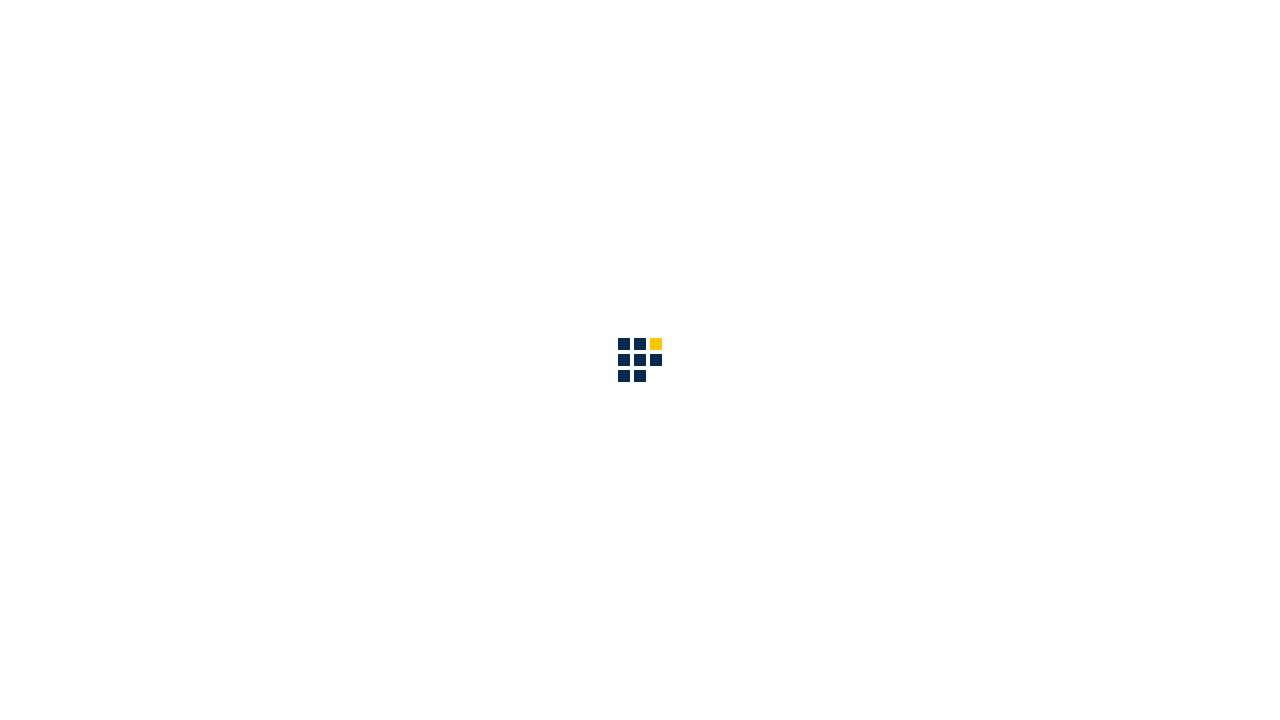

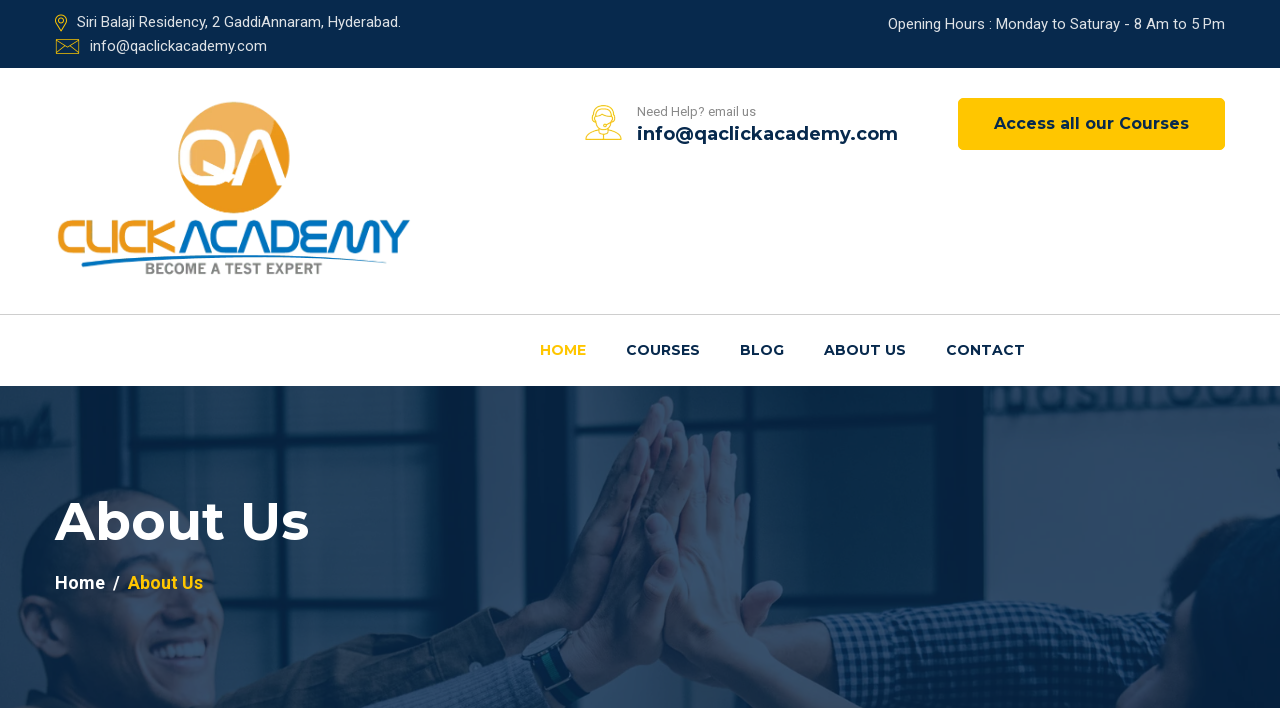